Tests that new todo items are appended to the bottom of the list by creating 3 items and verifying the count

Starting URL: https://demo.playwright.dev/todomvc

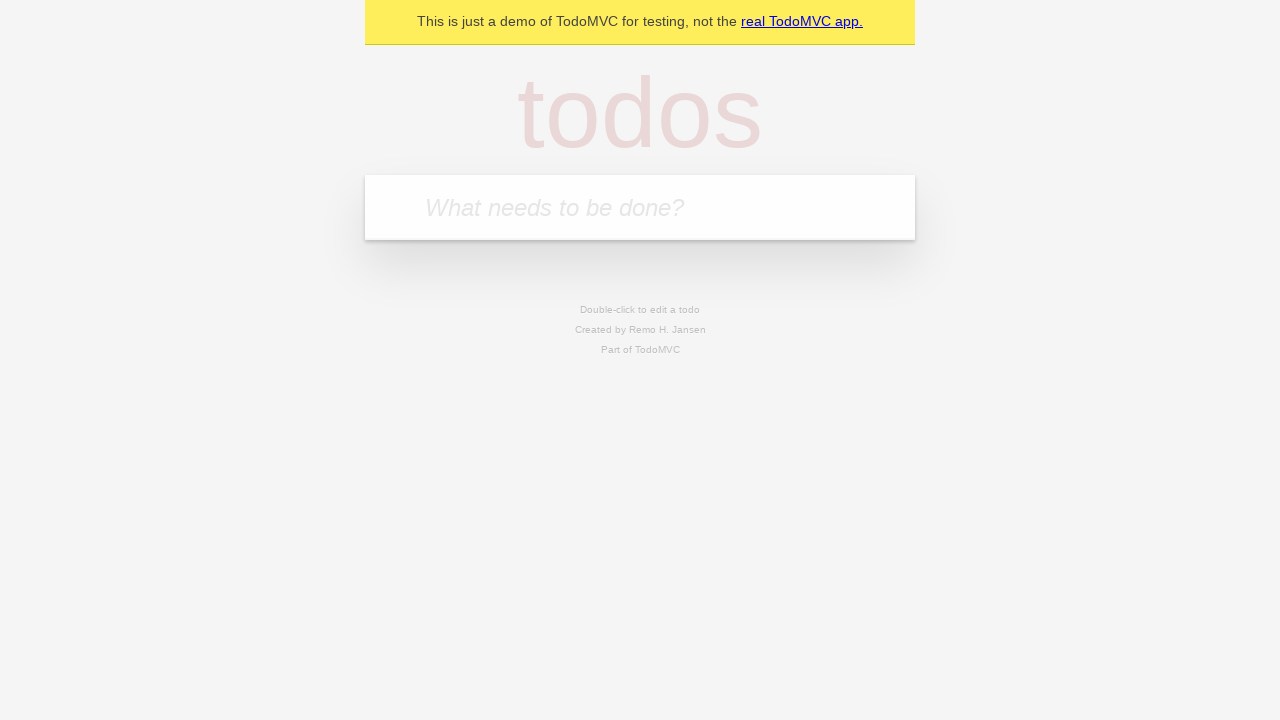

Located the todo input field
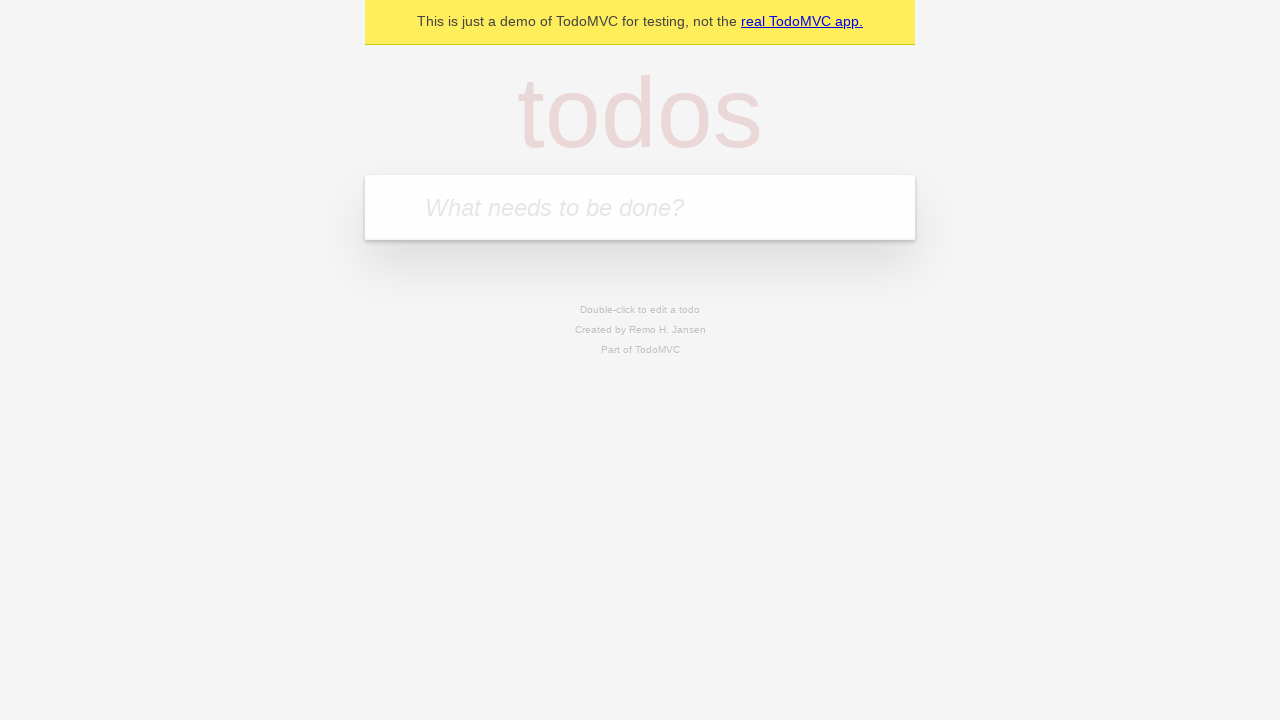

Filled first todo item: 'buy some cheese' on internal:attr=[placeholder="What needs to be done?"i]
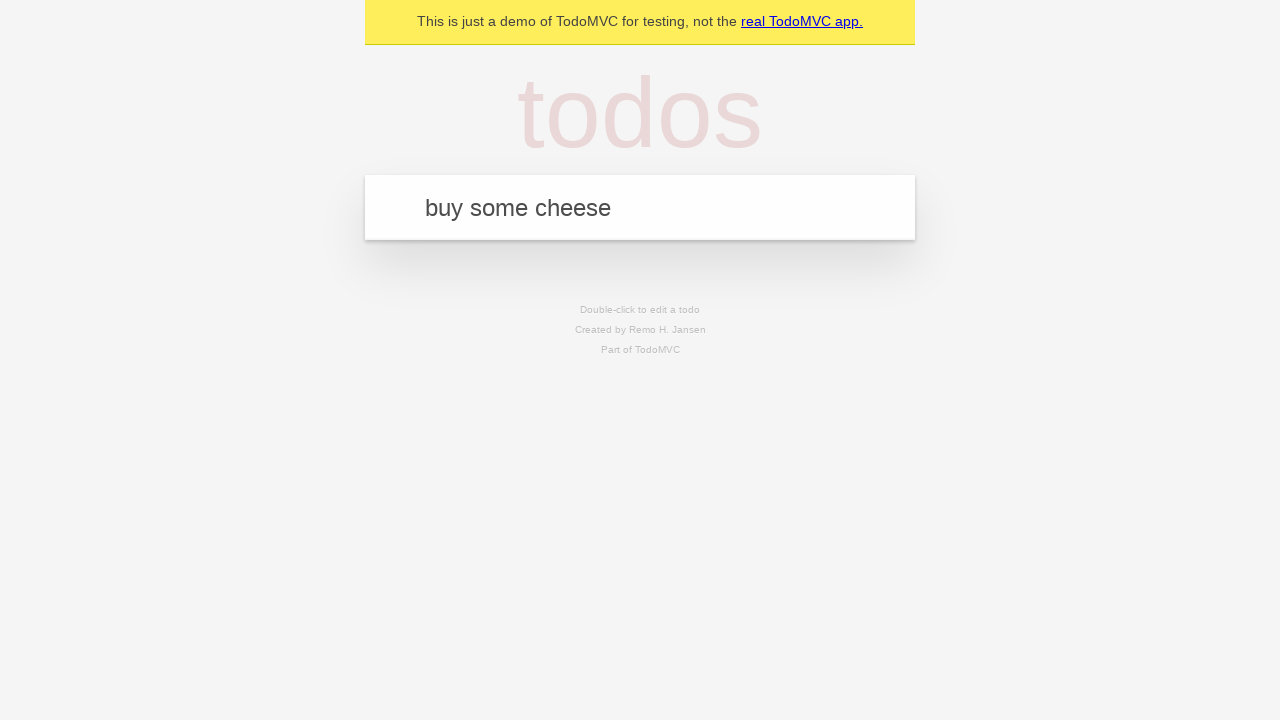

Pressed Enter to create first todo on internal:attr=[placeholder="What needs to be done?"i]
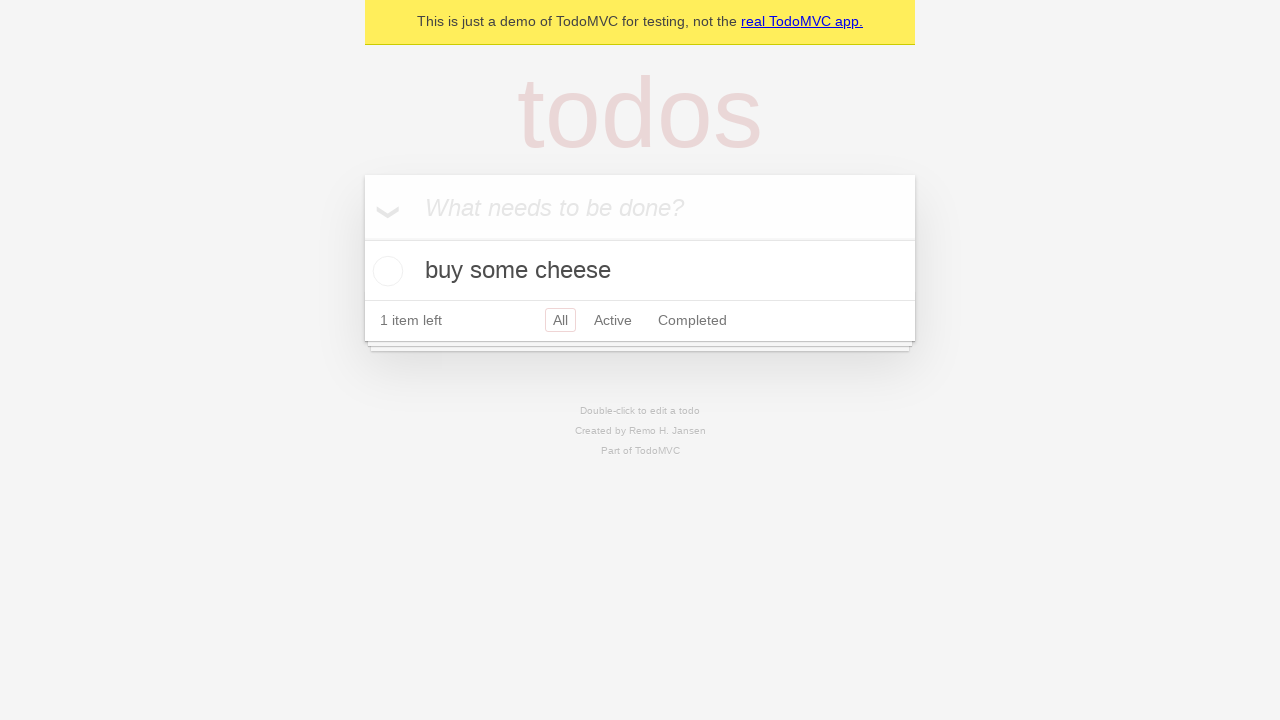

Filled second todo item: 'feed the cat' on internal:attr=[placeholder="What needs to be done?"i]
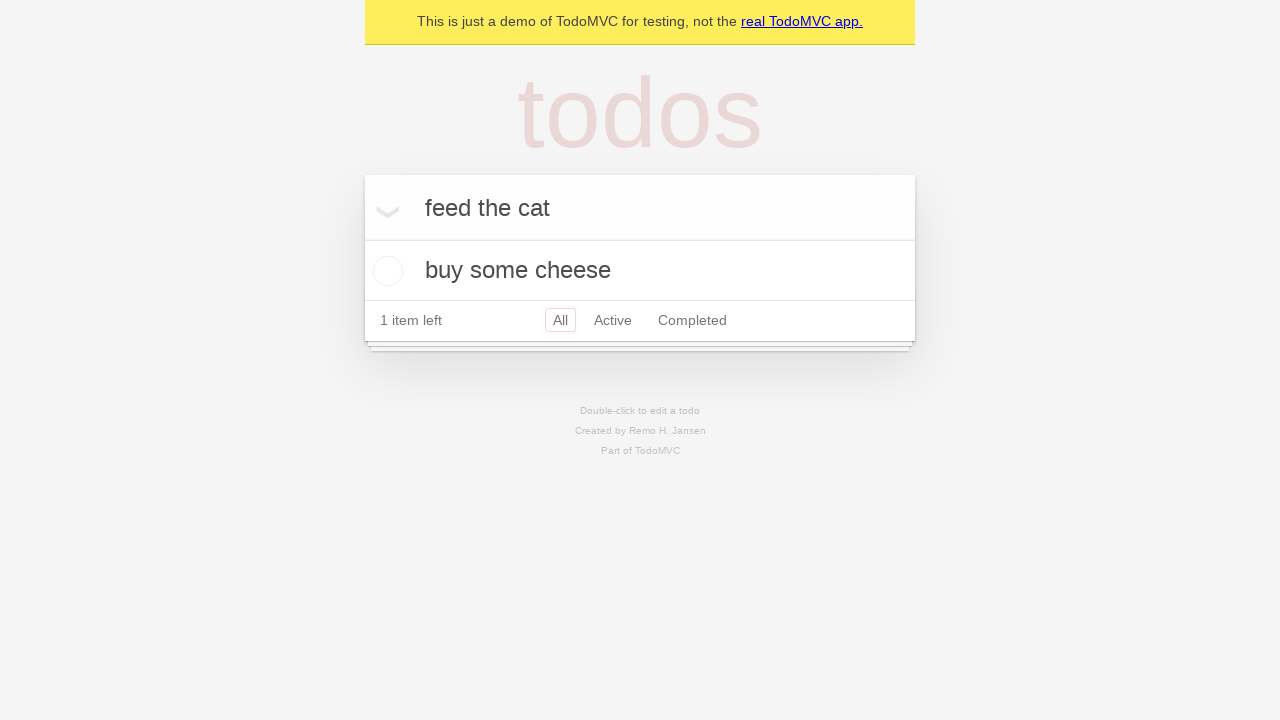

Pressed Enter to create second todo on internal:attr=[placeholder="What needs to be done?"i]
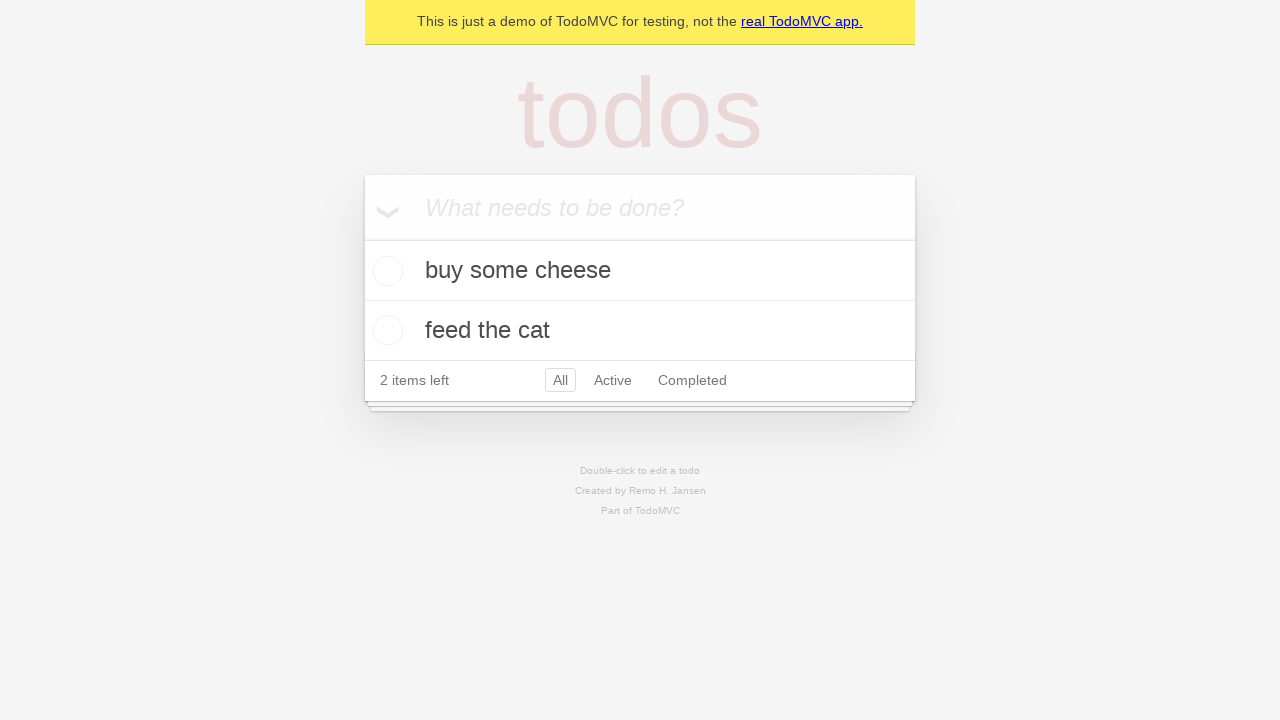

Filled third todo item: 'book a doctors appointment' on internal:attr=[placeholder="What needs to be done?"i]
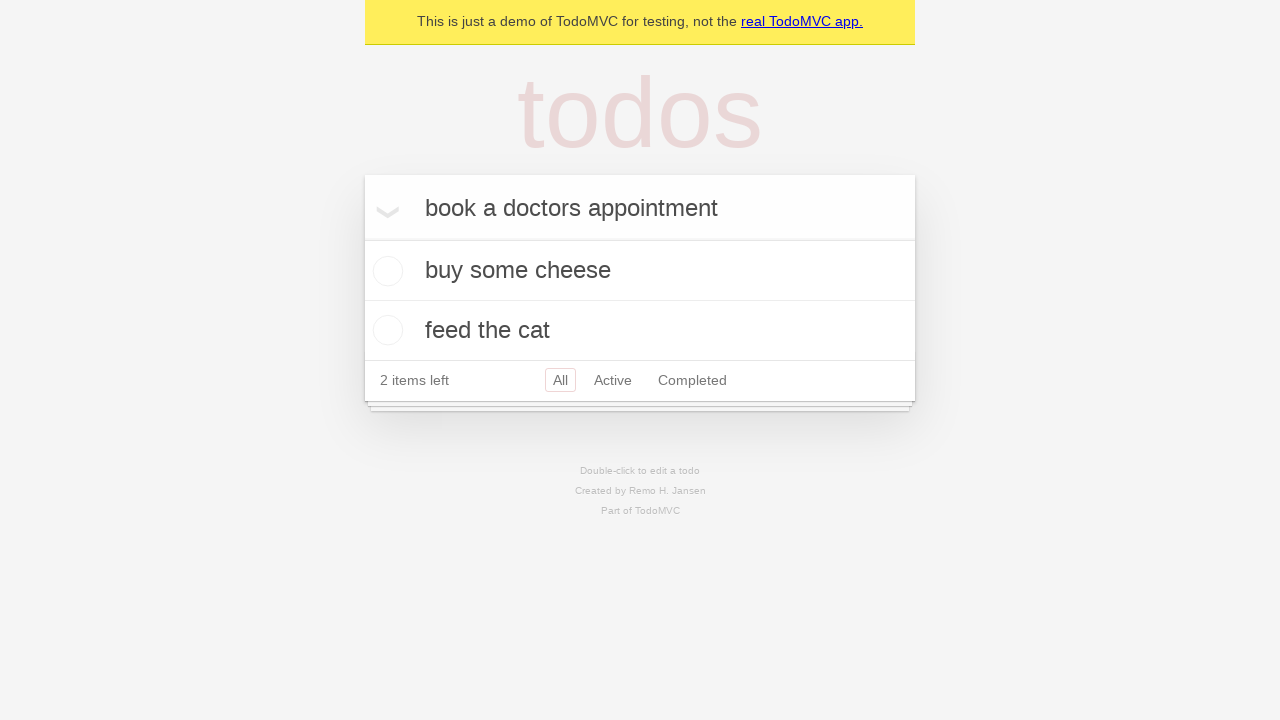

Pressed Enter to create third todo on internal:attr=[placeholder="What needs to be done?"i]
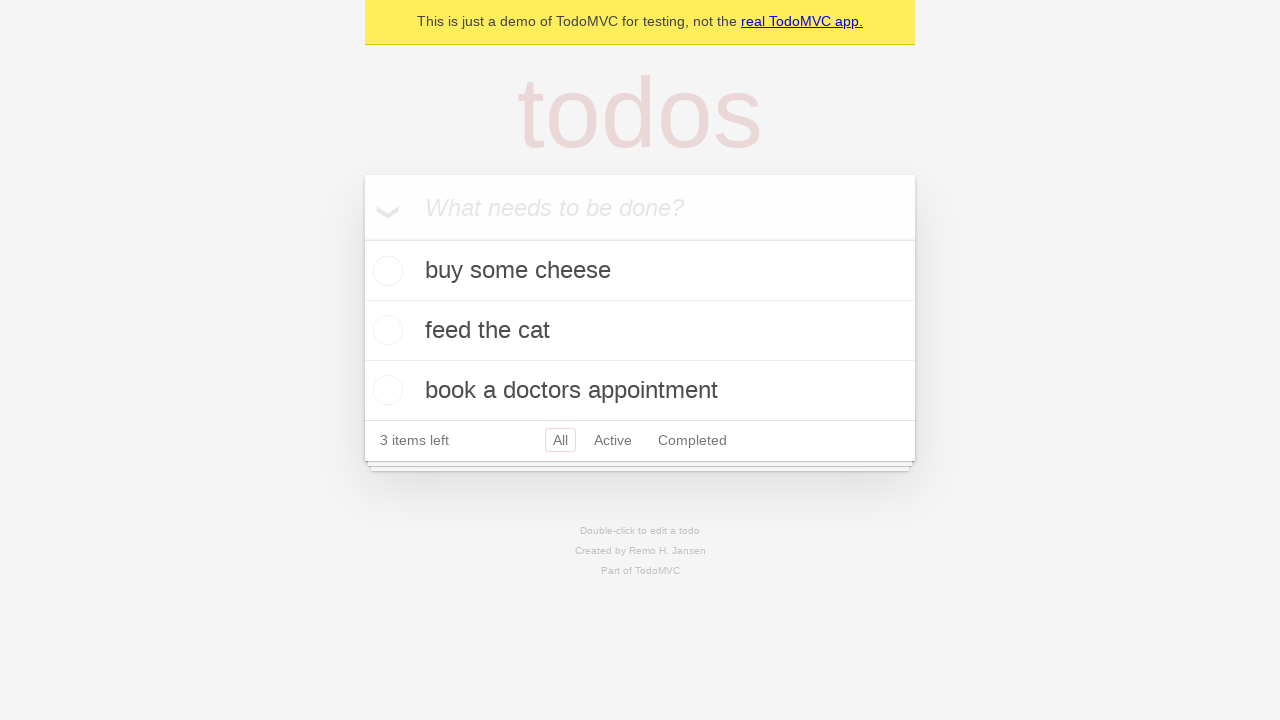

Waited for todo count element to load
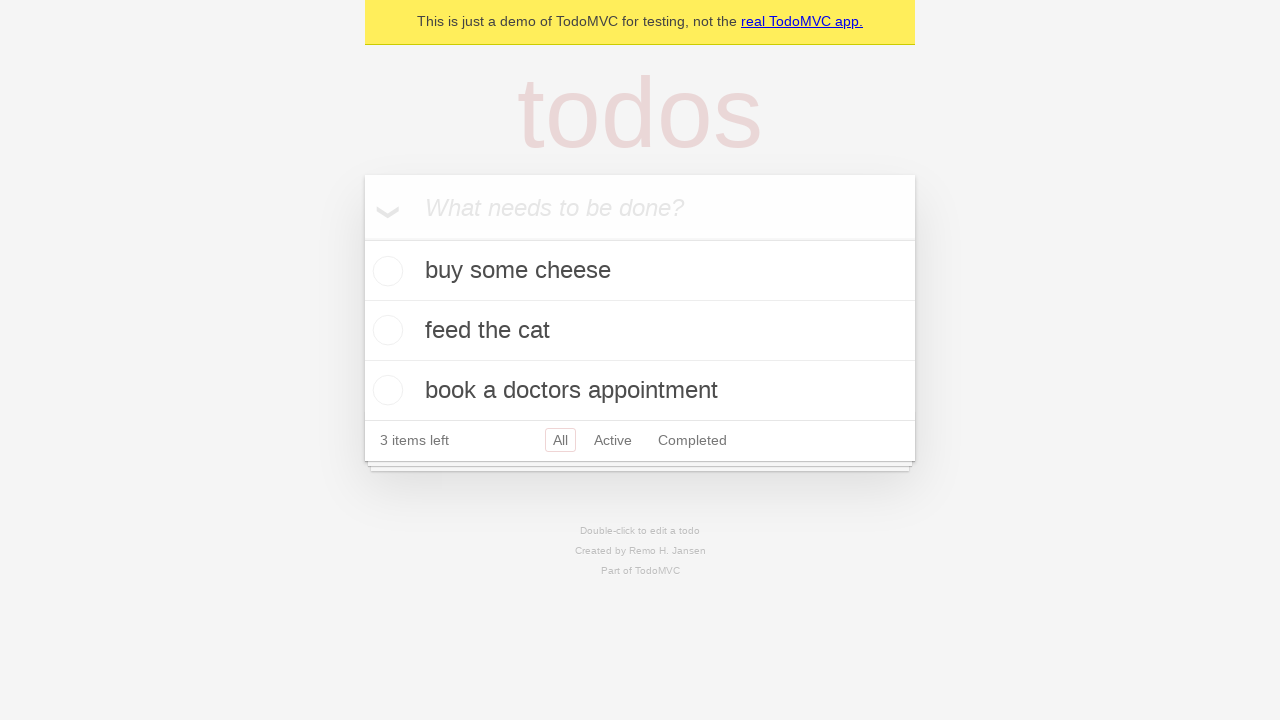

Verified that all 3 items are displayed in the list
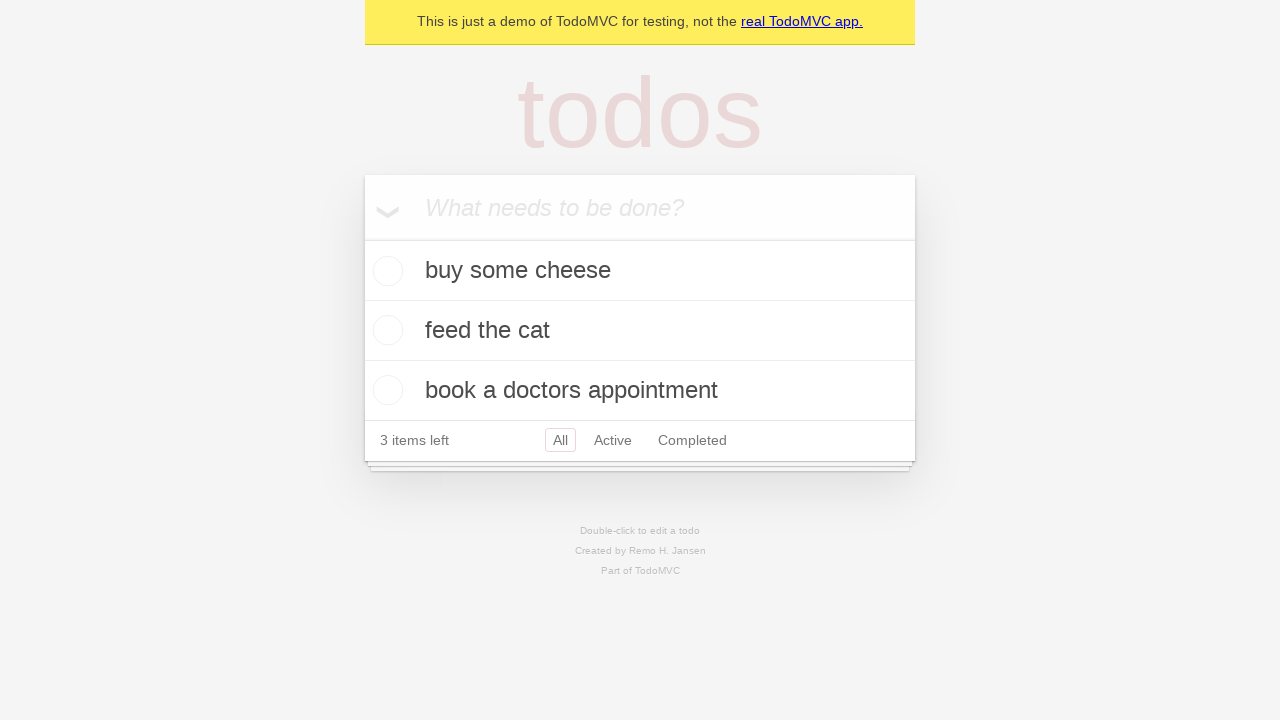

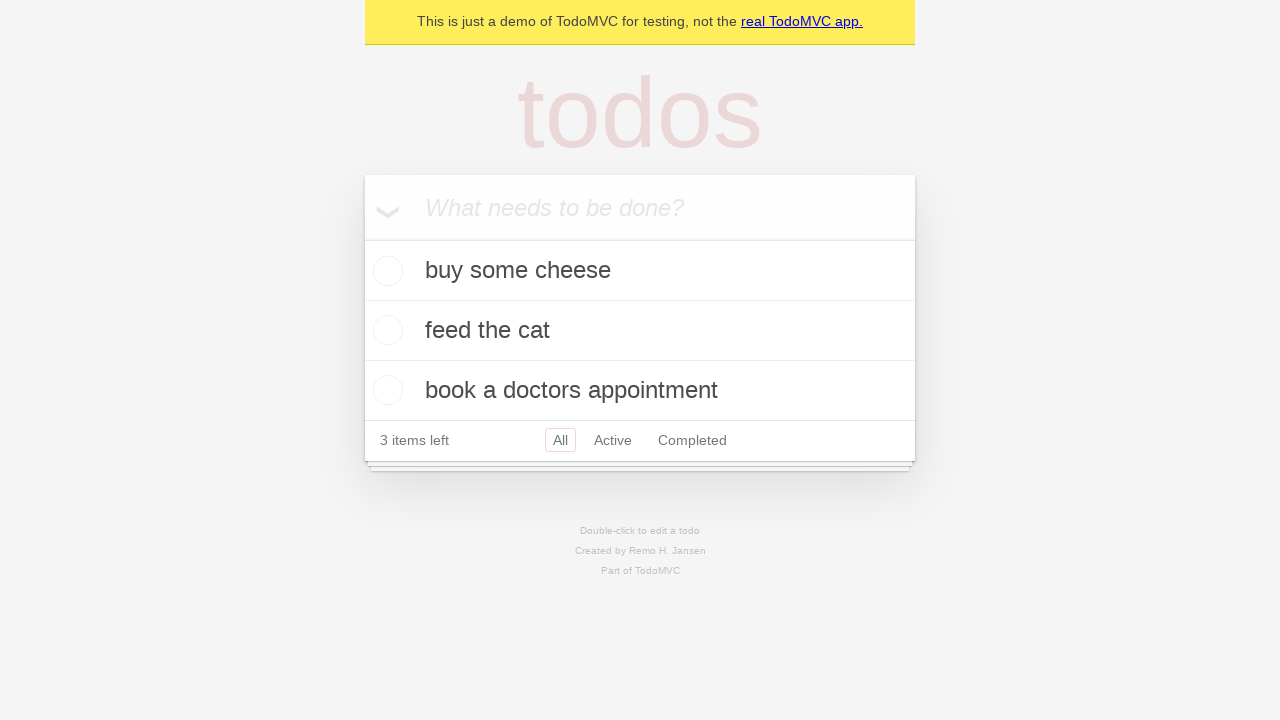